Tests drag and drop functionality on jQuery UI's droppable demo page by dragging an element onto a drop target and verifying the target text changes from "Drop here" to "Dropped!"

Starting URL: https://jqueryui.com/droppable/

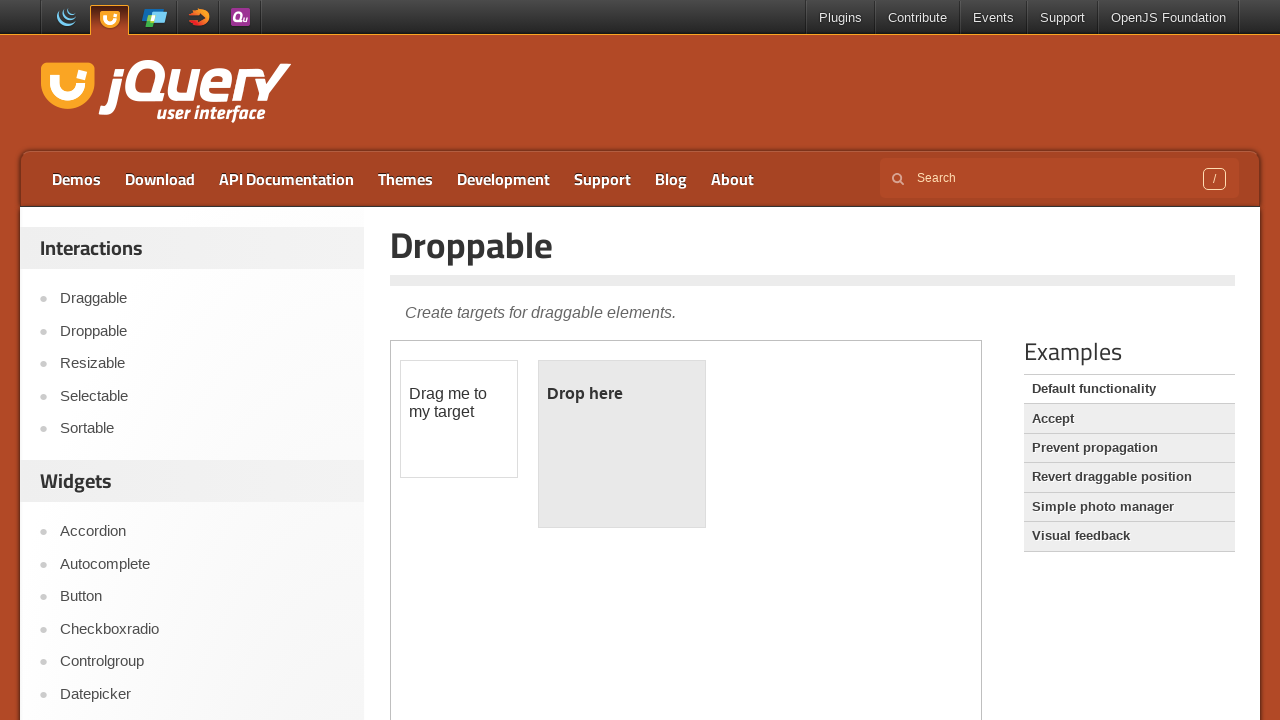

Located the demo iframe element
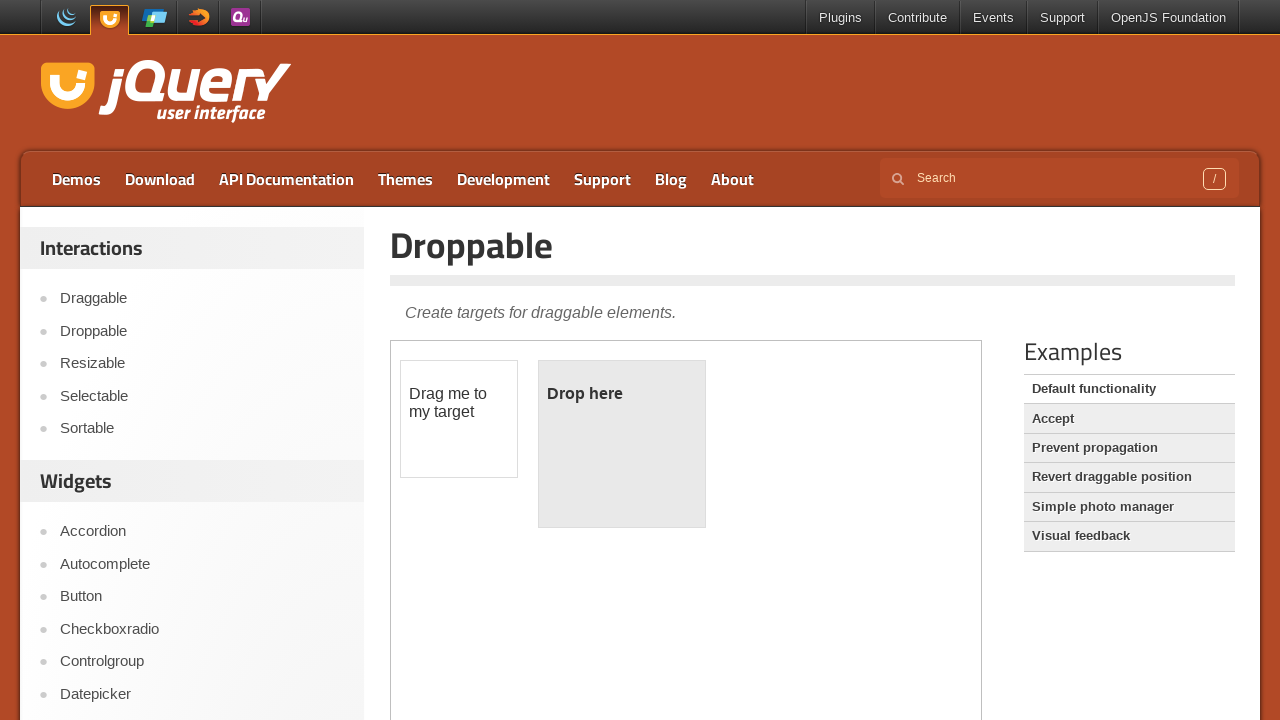

Located the draggable element within the iframe
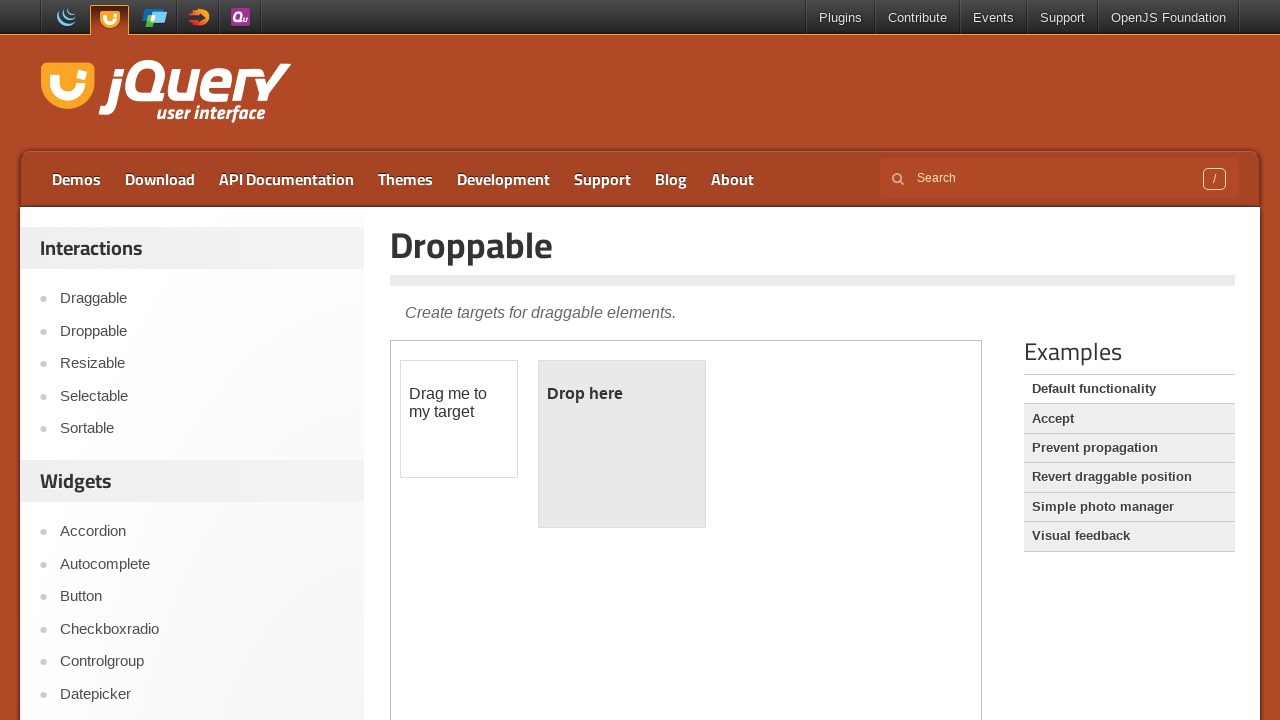

Located the droppable target element within the iframe
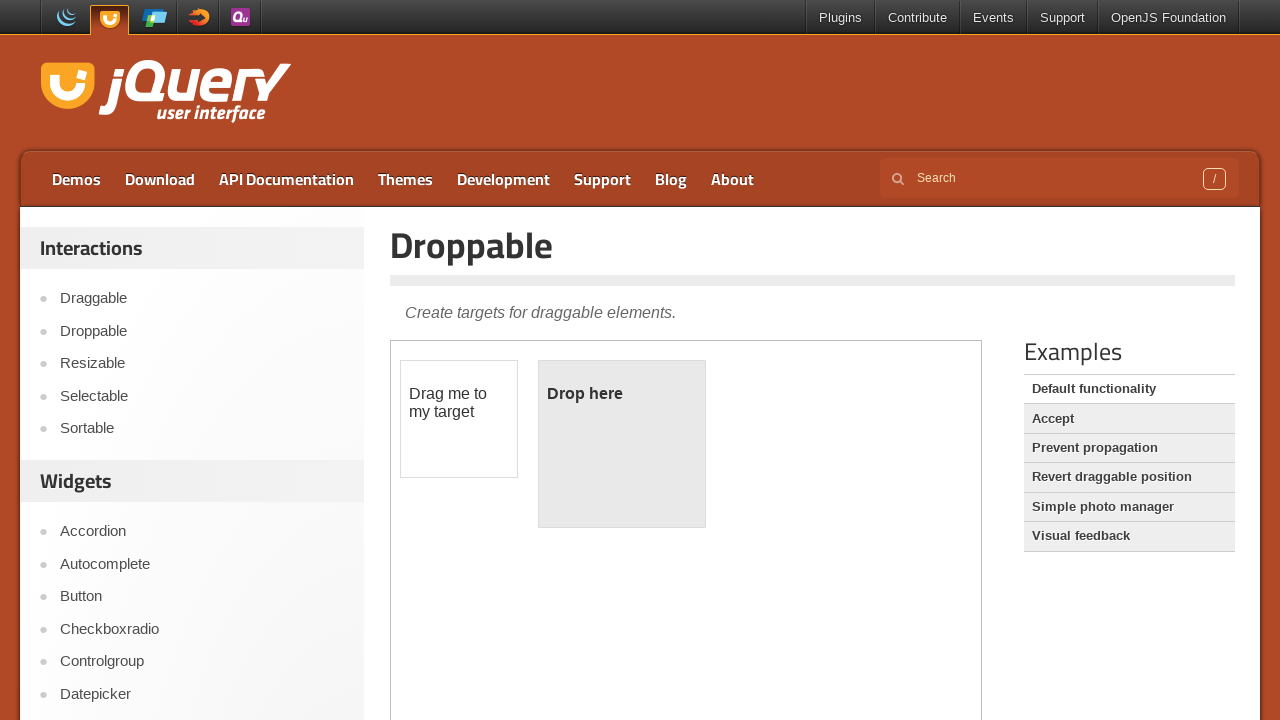

Droppable element is visible, initial state shows 'Drop here'
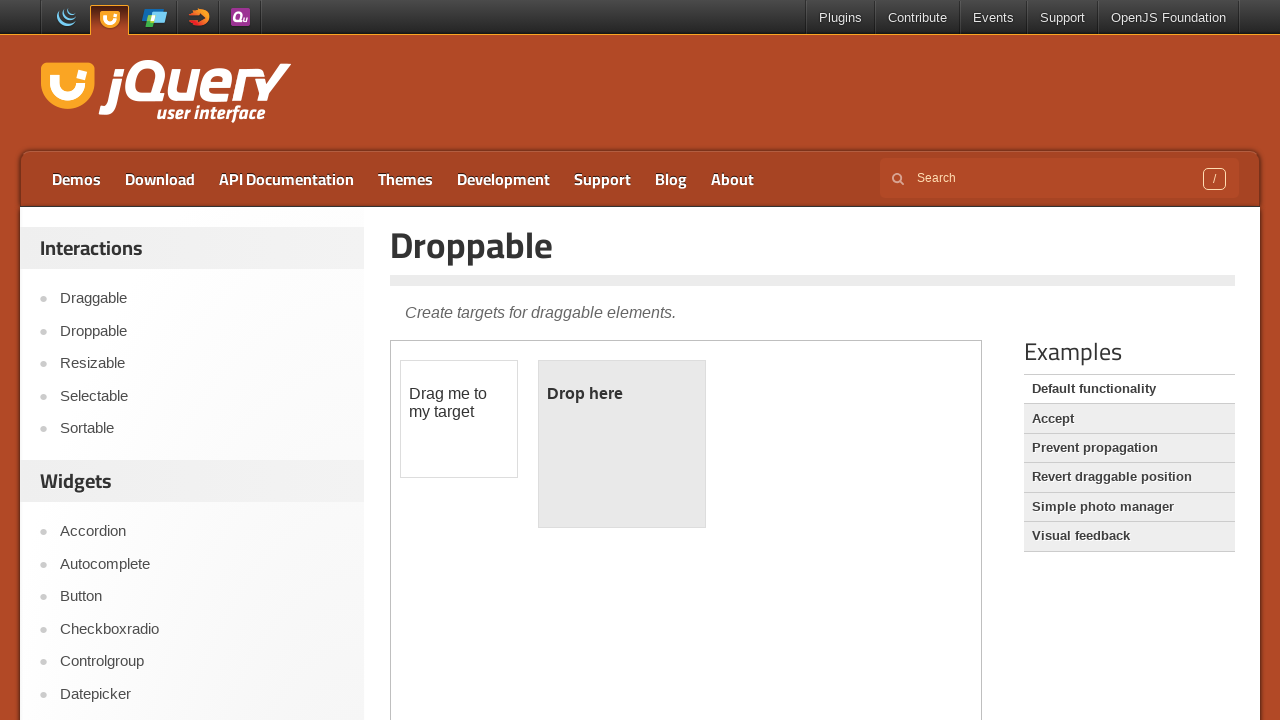

Dragged the draggable element onto the droppable target at (622, 444)
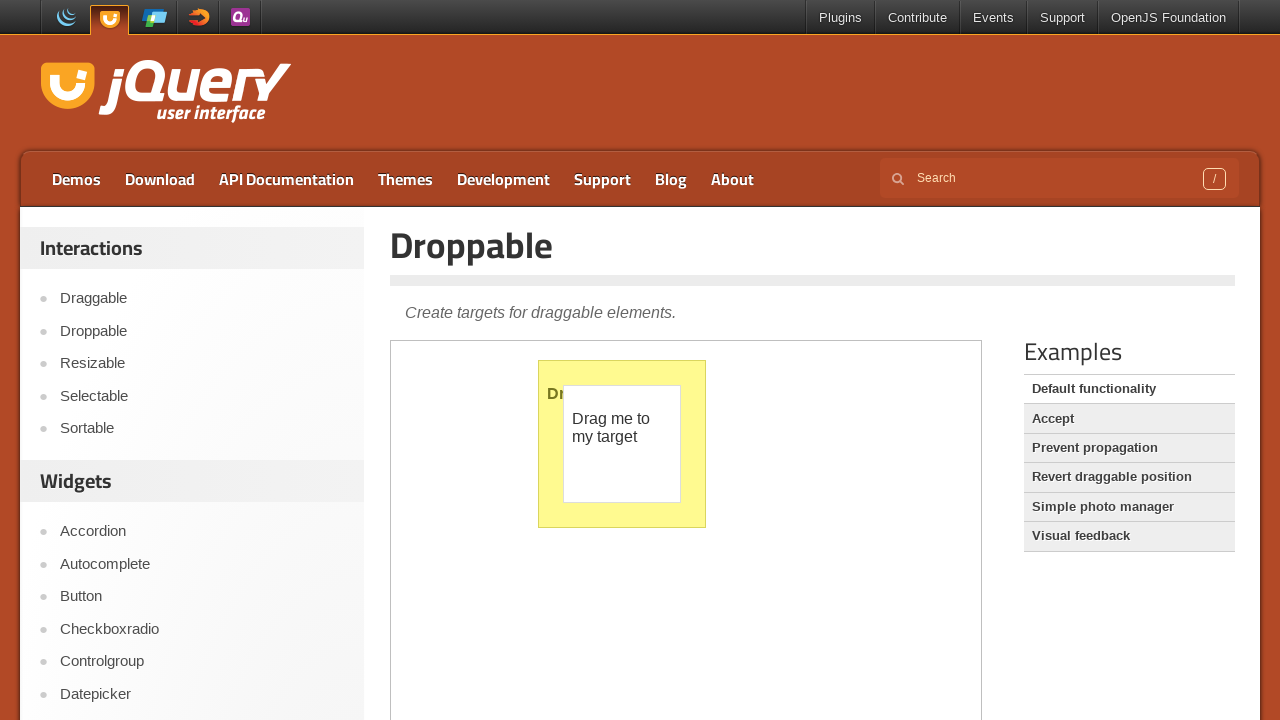

Verified that droppable element text changed to 'Dropped!' confirming successful drag and drop
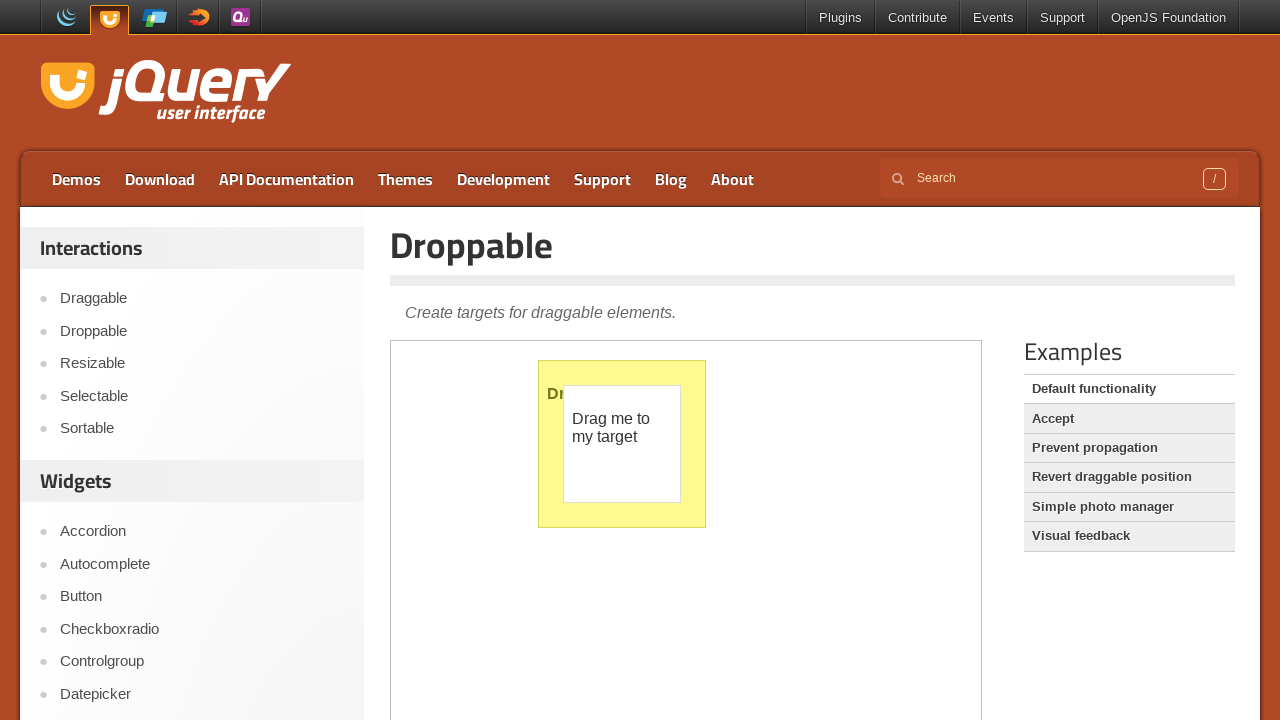

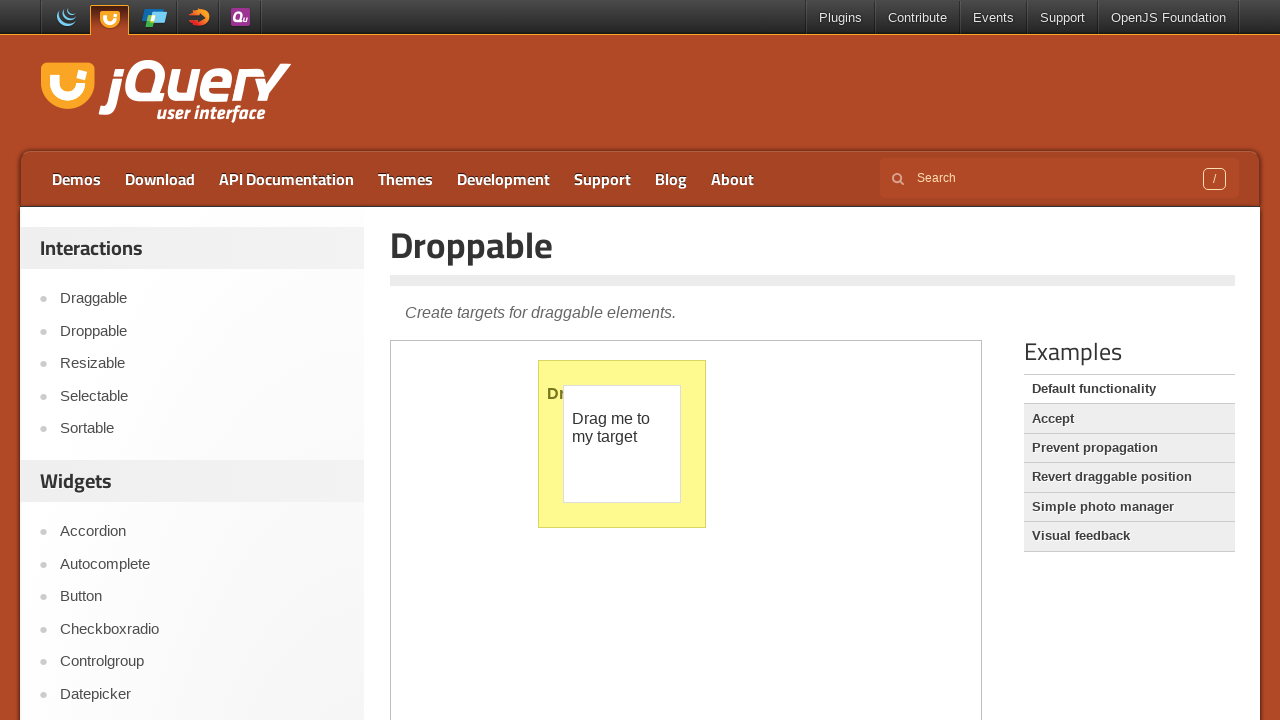